Tests clicking the Signup button to navigate to the signup page and verifies the URL contains the expected domain

Starting URL: https://selenium-blog.herokuapp.com/

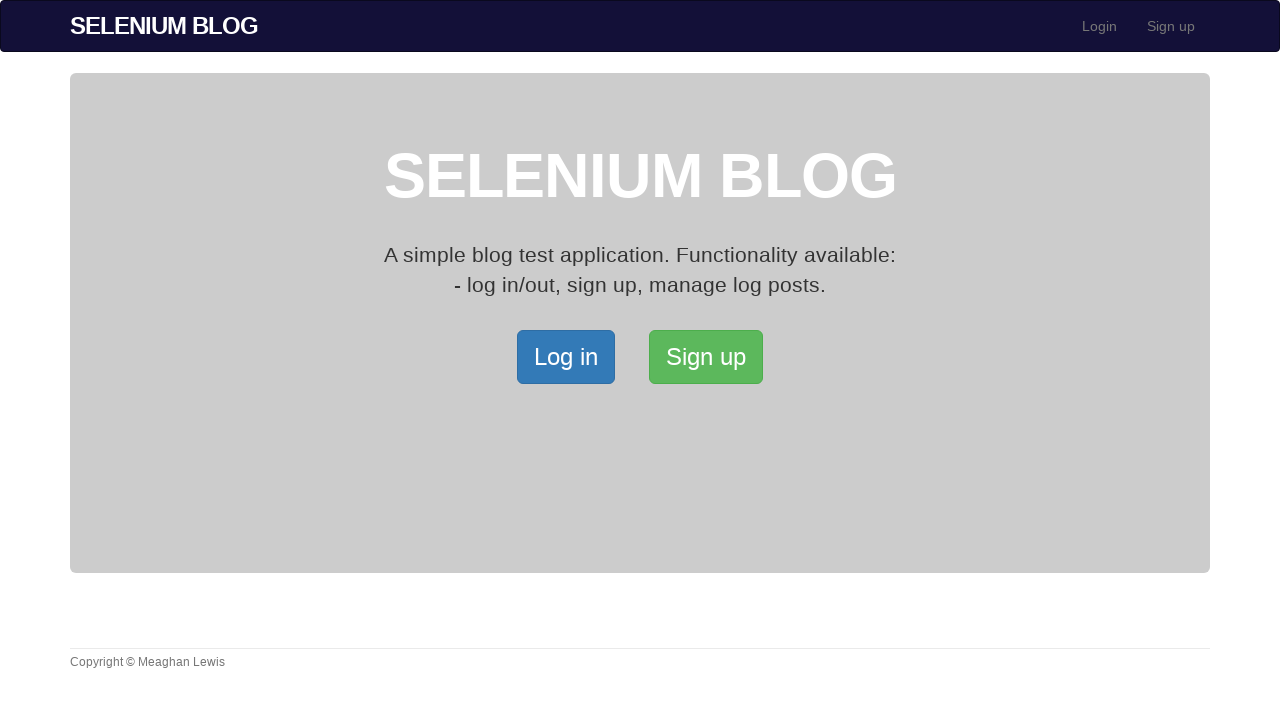

Clicked Signup button at (706, 357) on xpath=/html/body/div[2]/div/a[2]
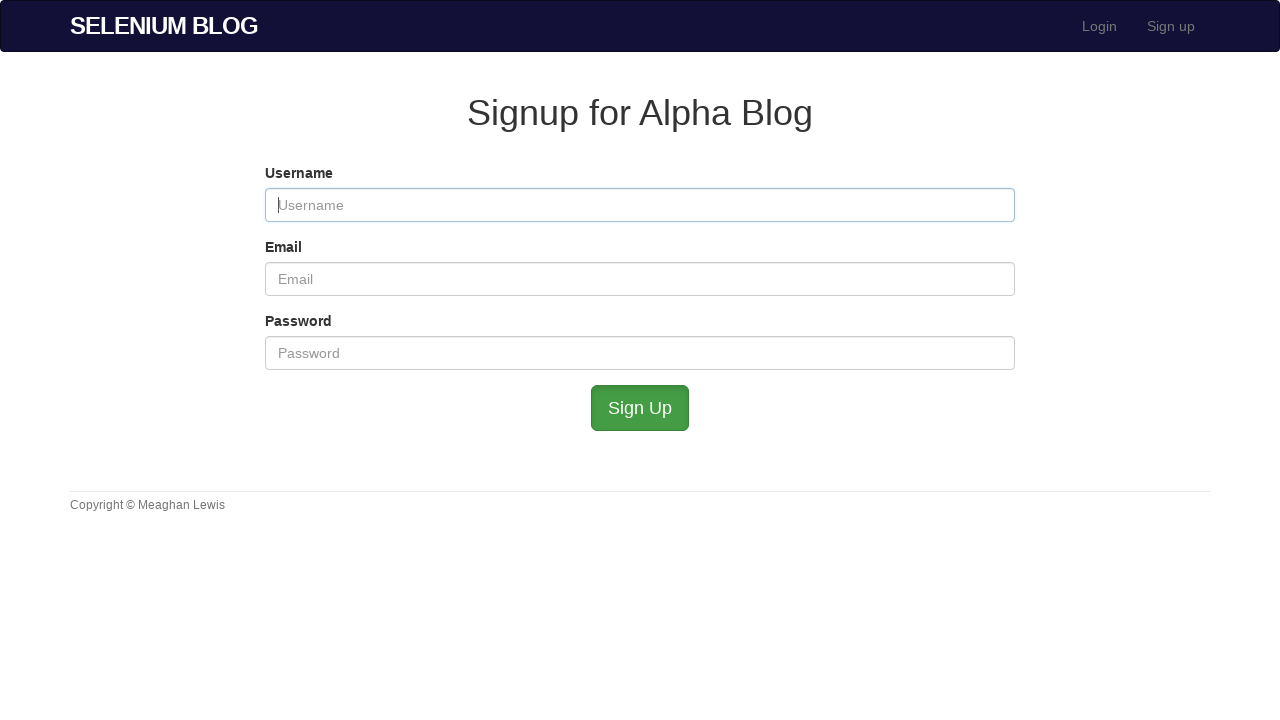

Verified URL contains /signup domain
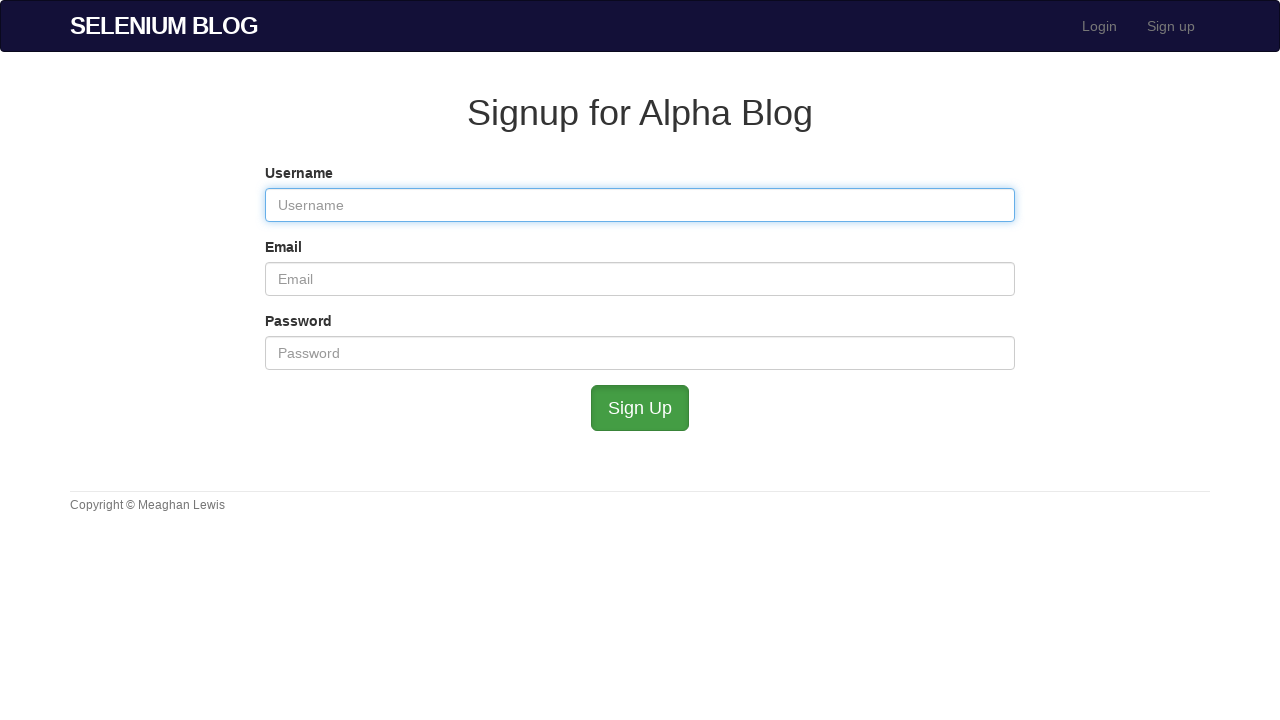

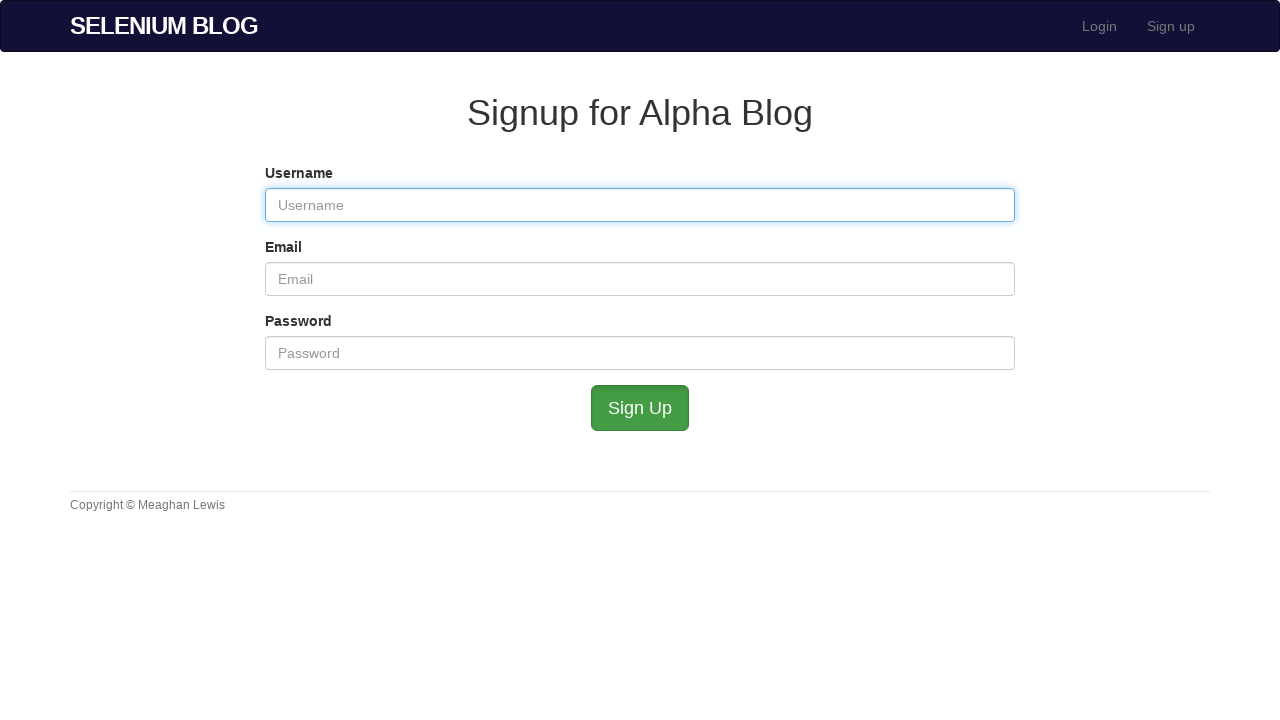